Tests explicit wait for presence of an element containing specific text

Starting URL: https://kristinek.github.io/site/examples/sync

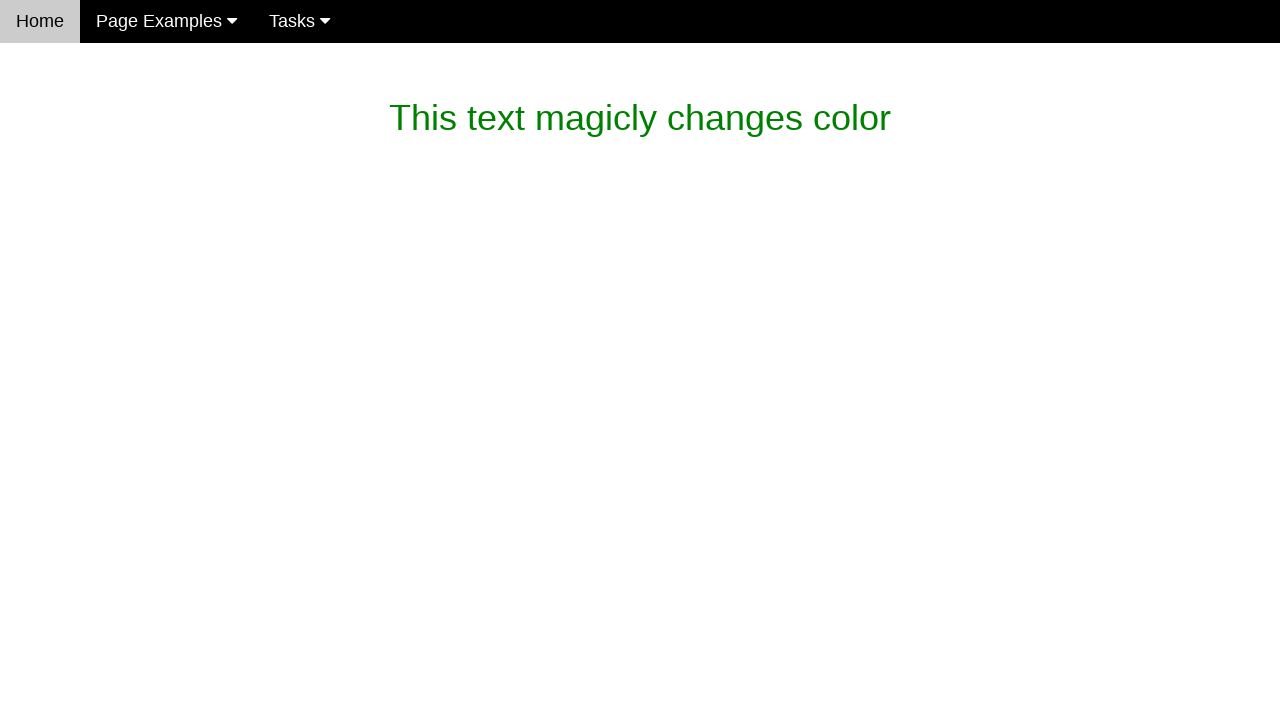

Waited for paragraph containing 'What is this magic?' to be present
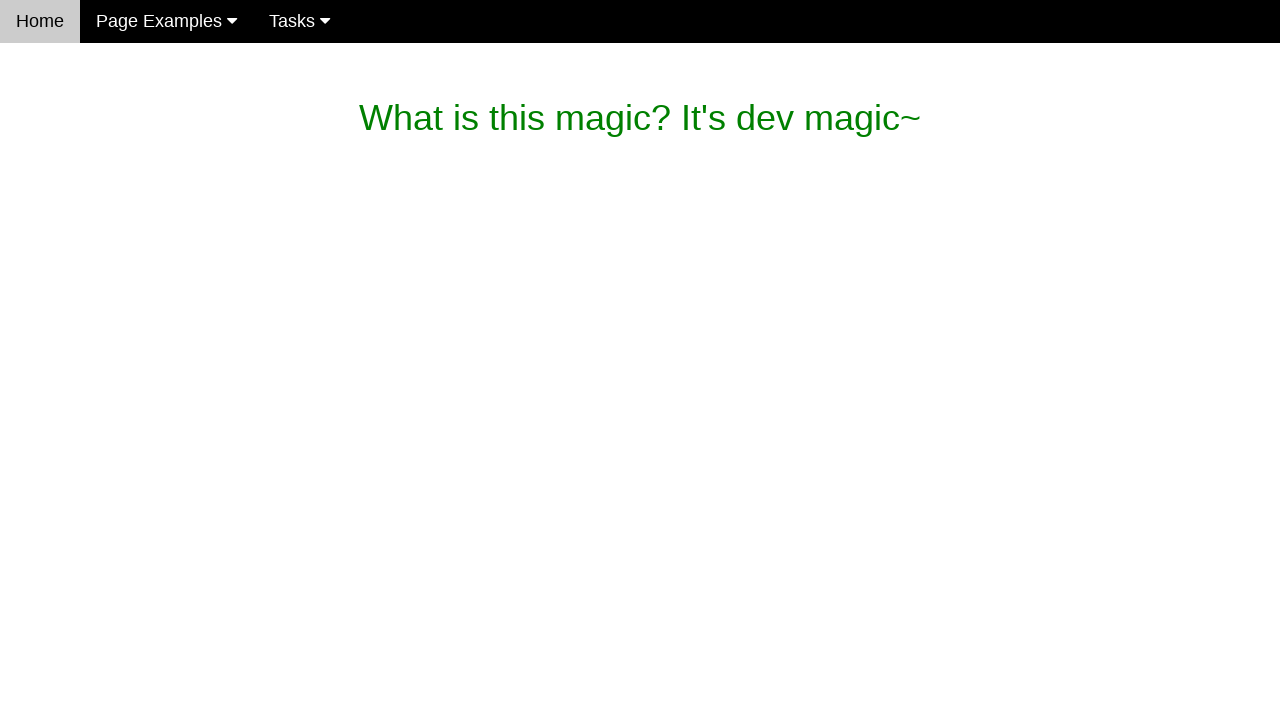

Verified paragraph text content matches expected 'What is this magic? It's dev magic~'
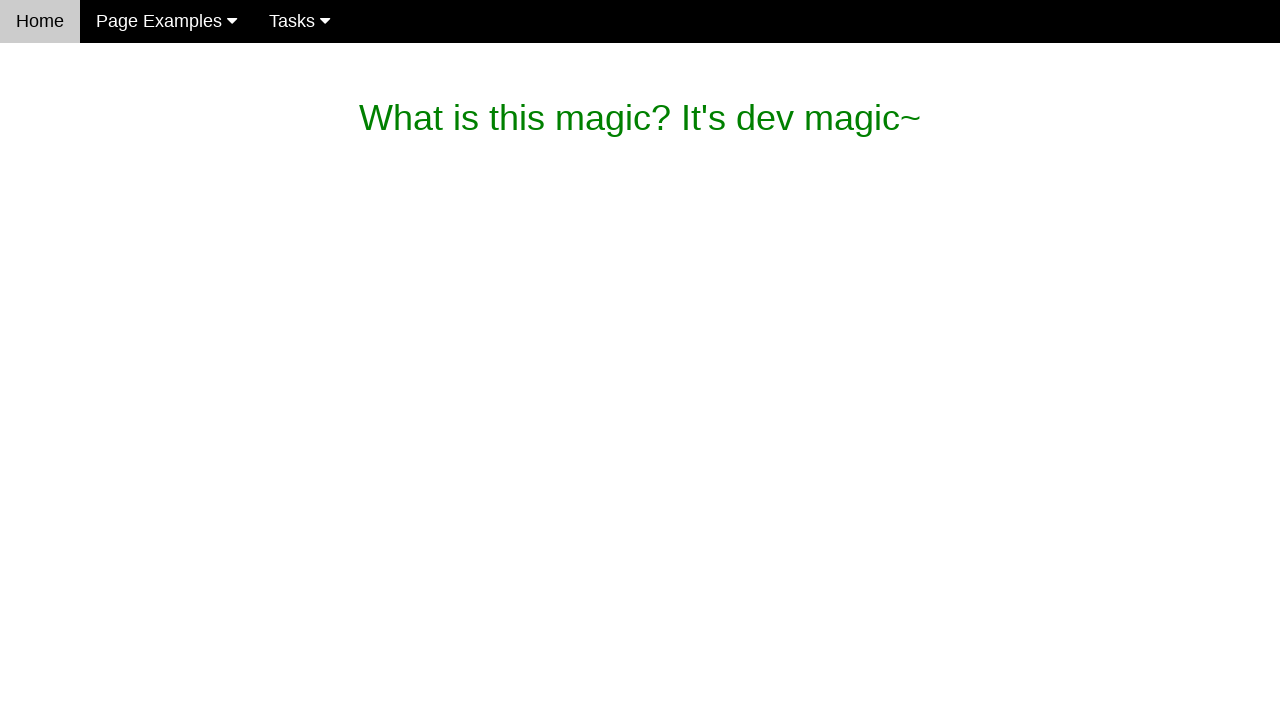

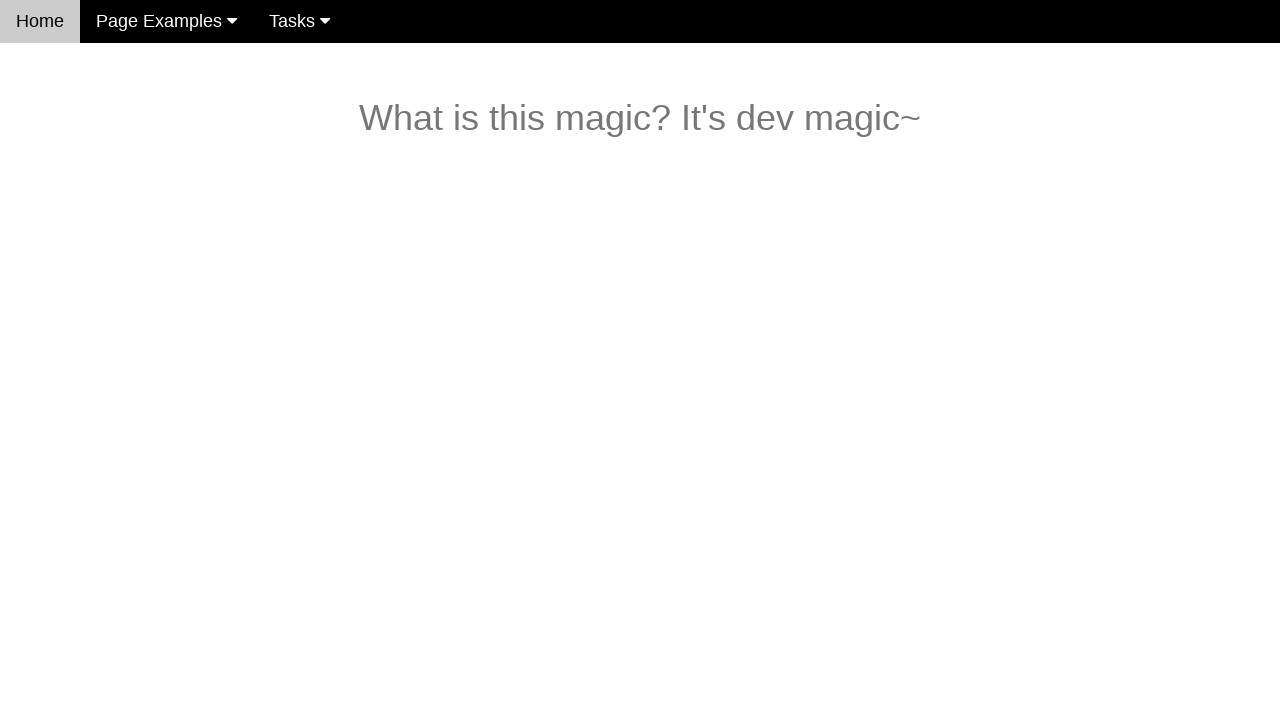